Navigates to the Store Republic homepage and waits for the page to load

Starting URL: https://www.storerepublic.com/

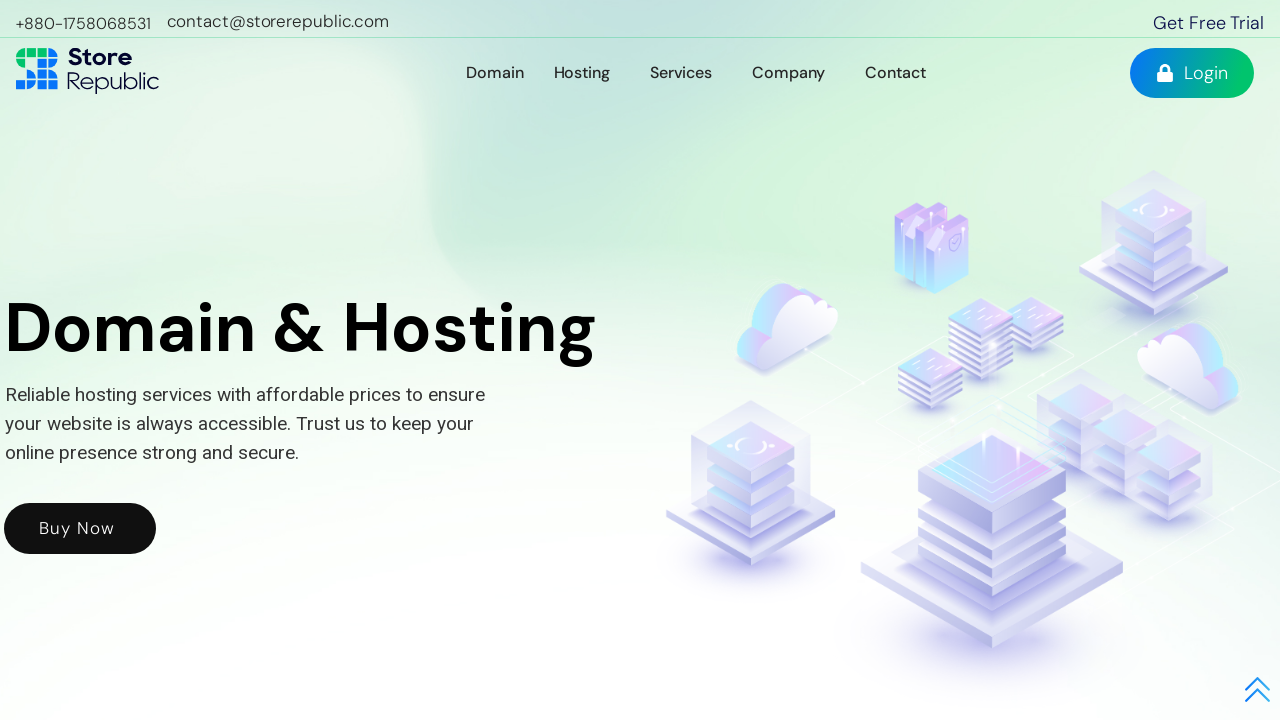

Navigated to Store Republic homepage
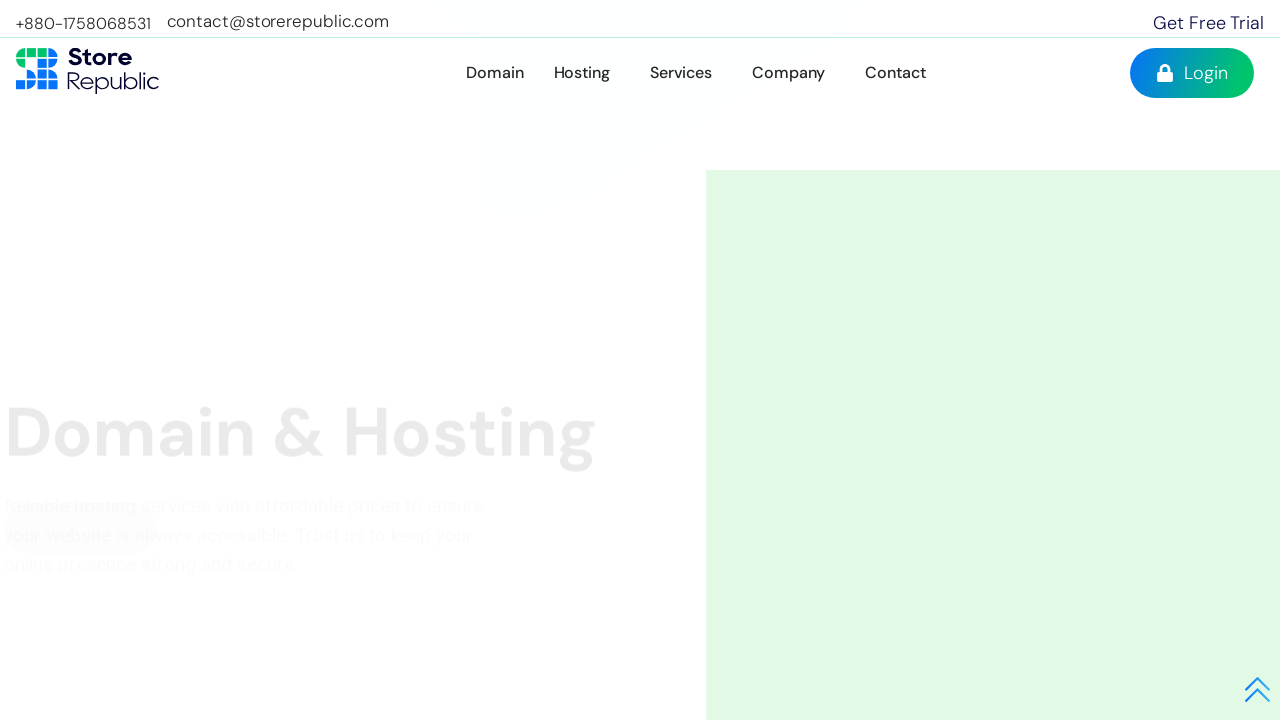

Store Republic homepage fully loaded - network idle
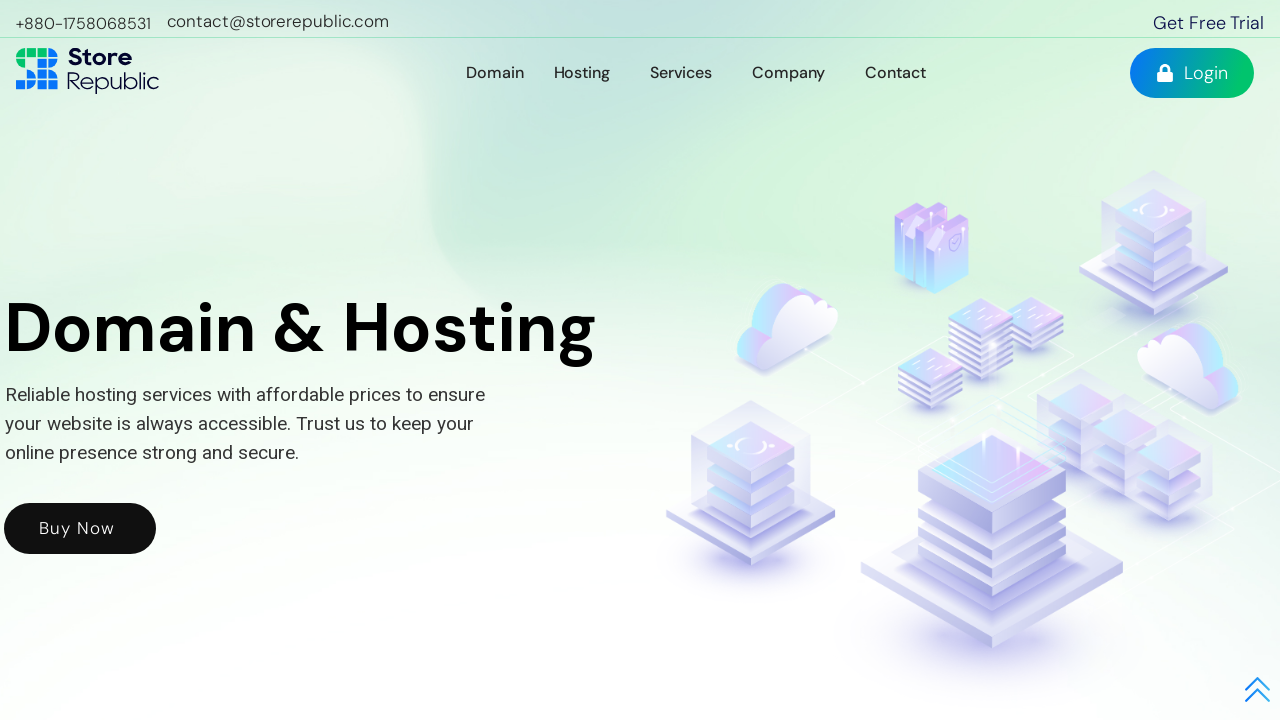

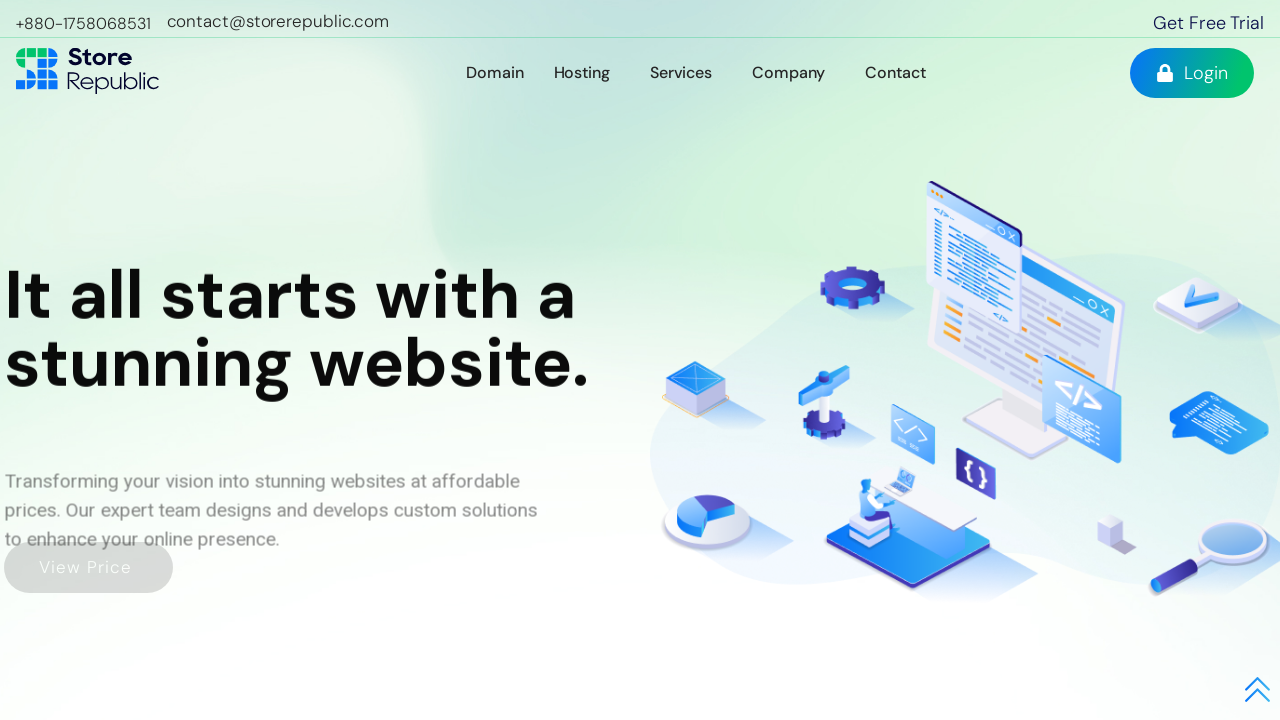